Tests sending a numpad key (0) to a text input field to verify basic keyboard input functionality

Starting URL: https://the-internet.herokuapp.com/login

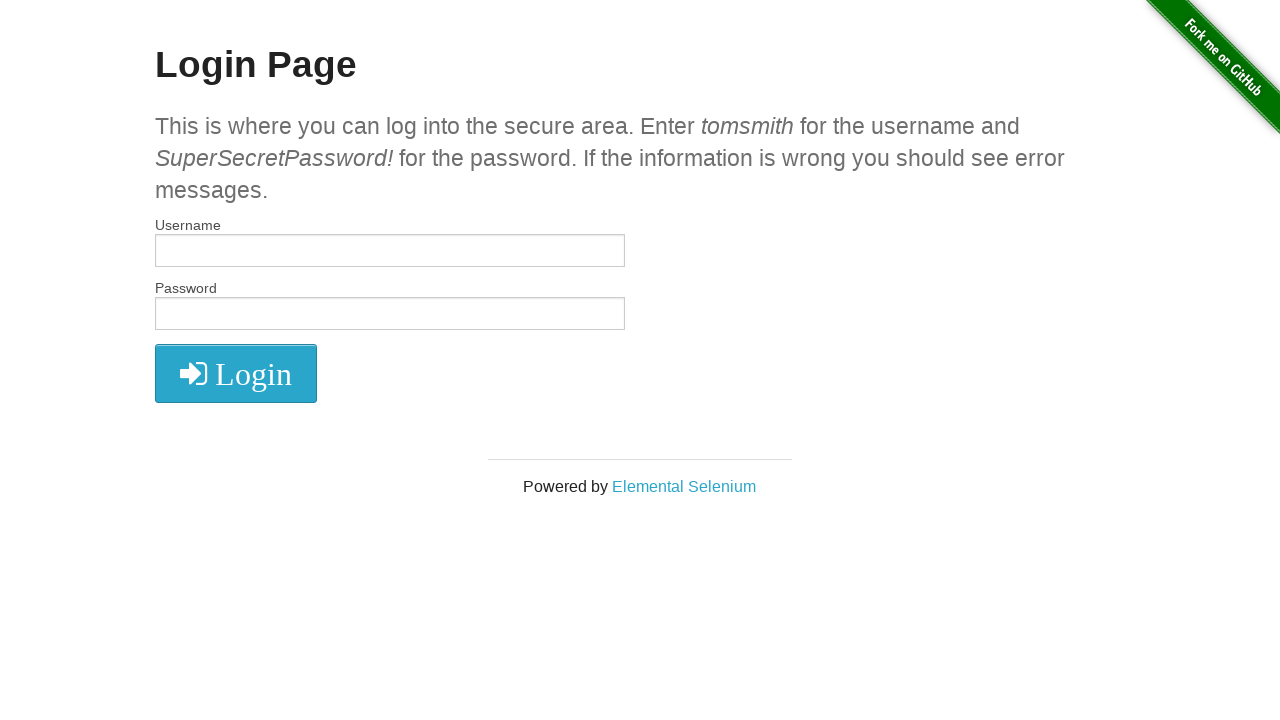

Sent numpad 0 key to text input field on input[type='text']
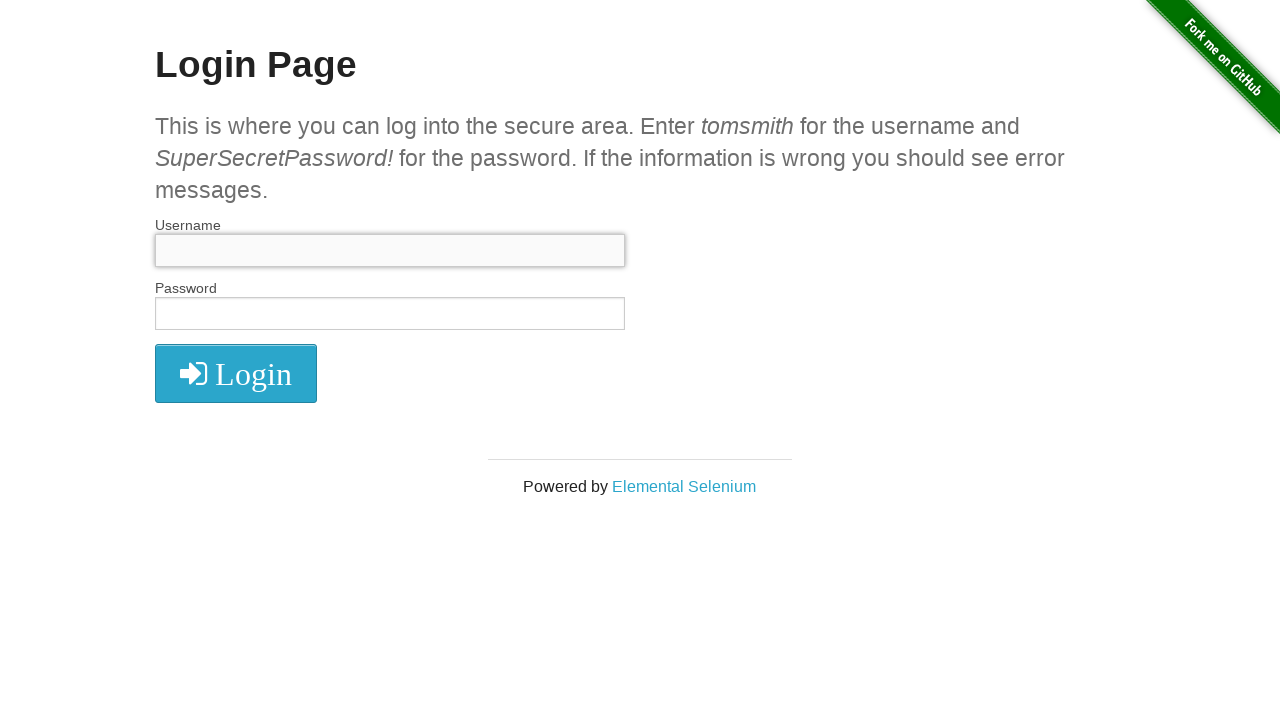

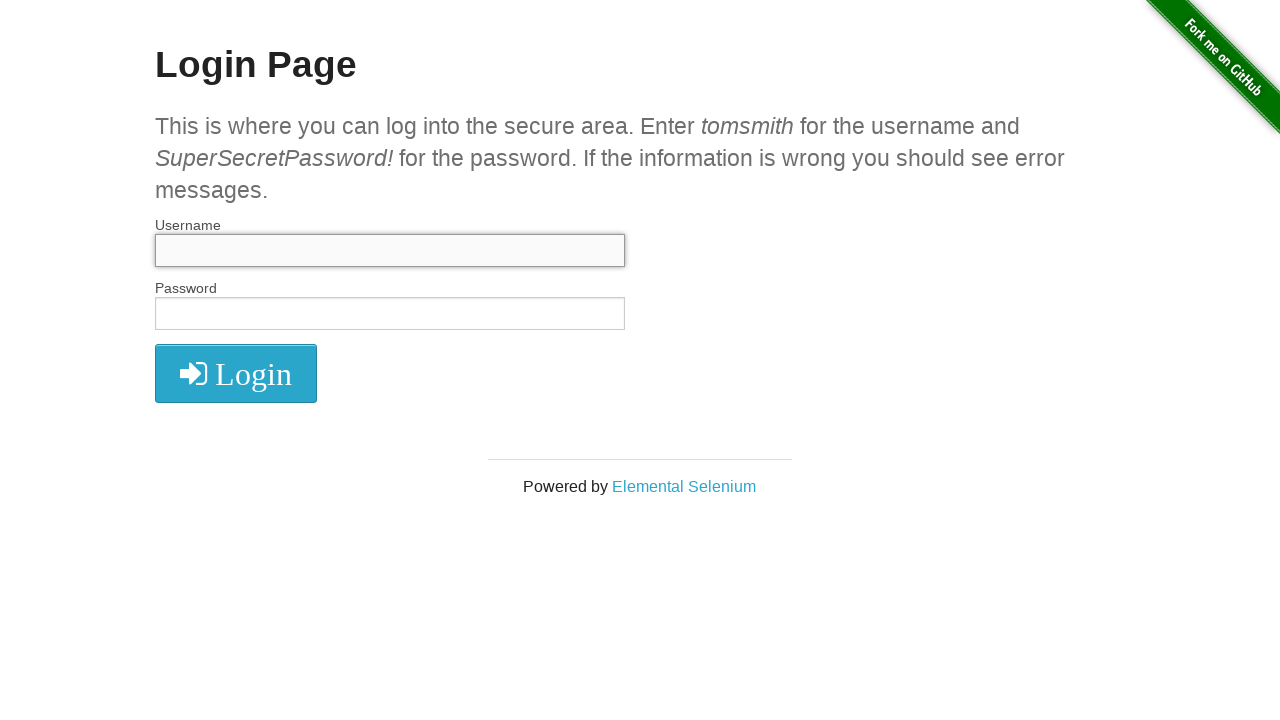